Opens multiple browser windows using JavaScript and iterates through them to print their titles

Starting URL: https://www.youtube.com

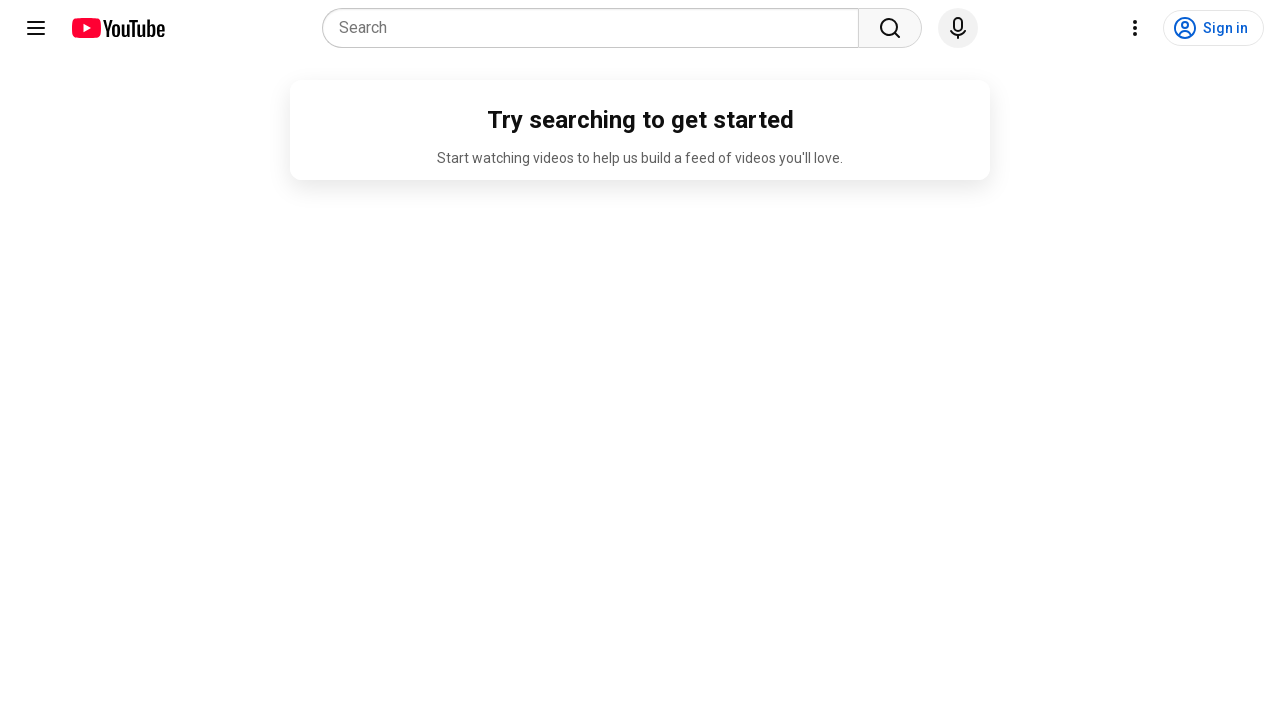

Opened Google in a new tab using JavaScript
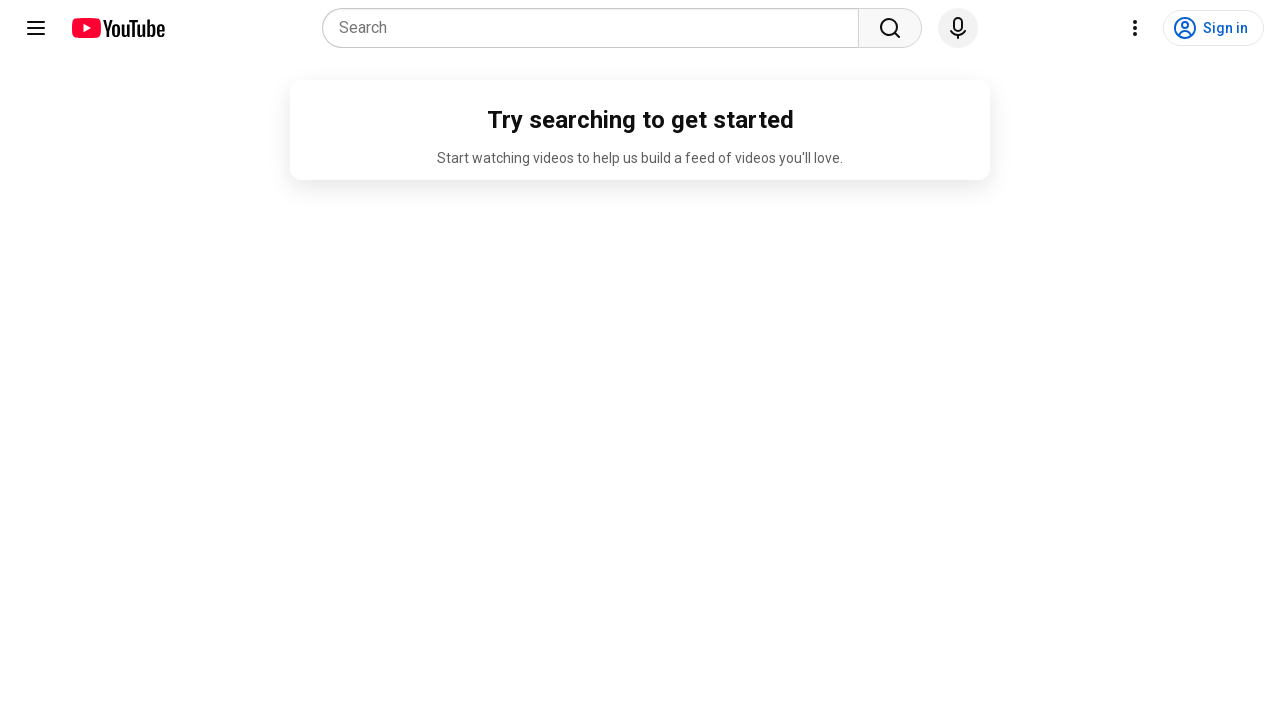

Opened Facebook in a new tab using JavaScript
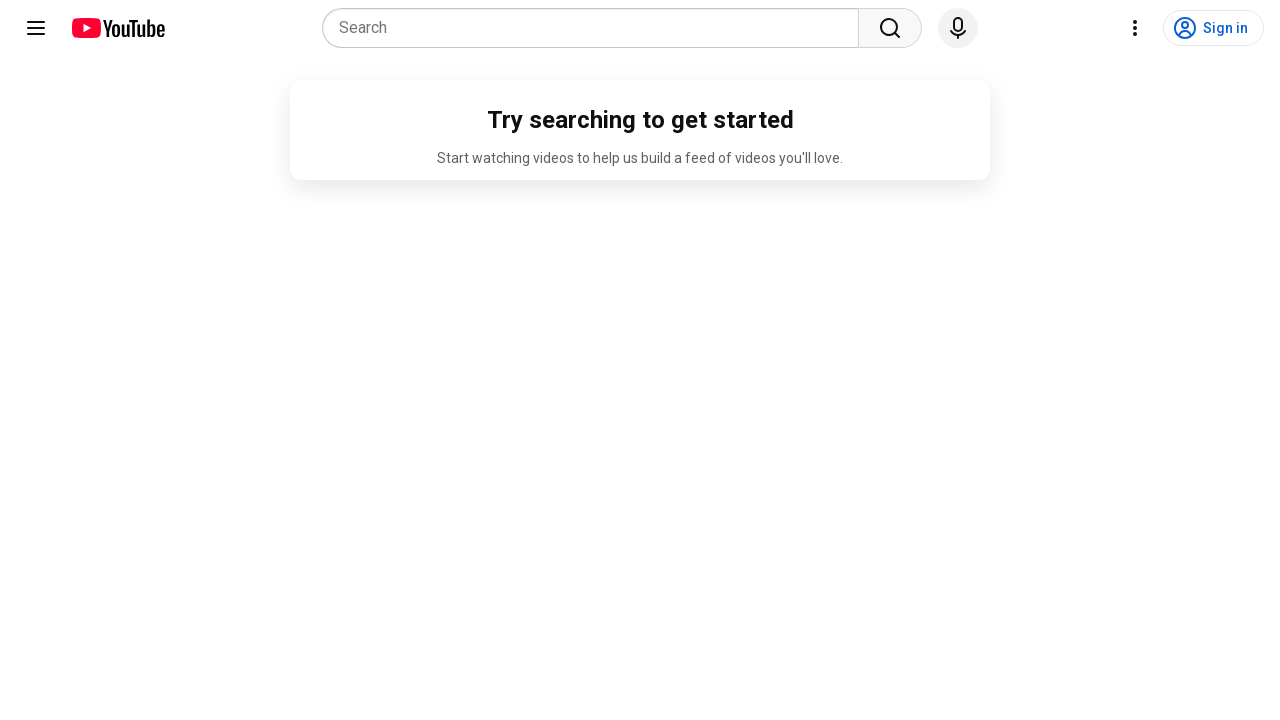

Retrieved all pages/tabs from the browser context
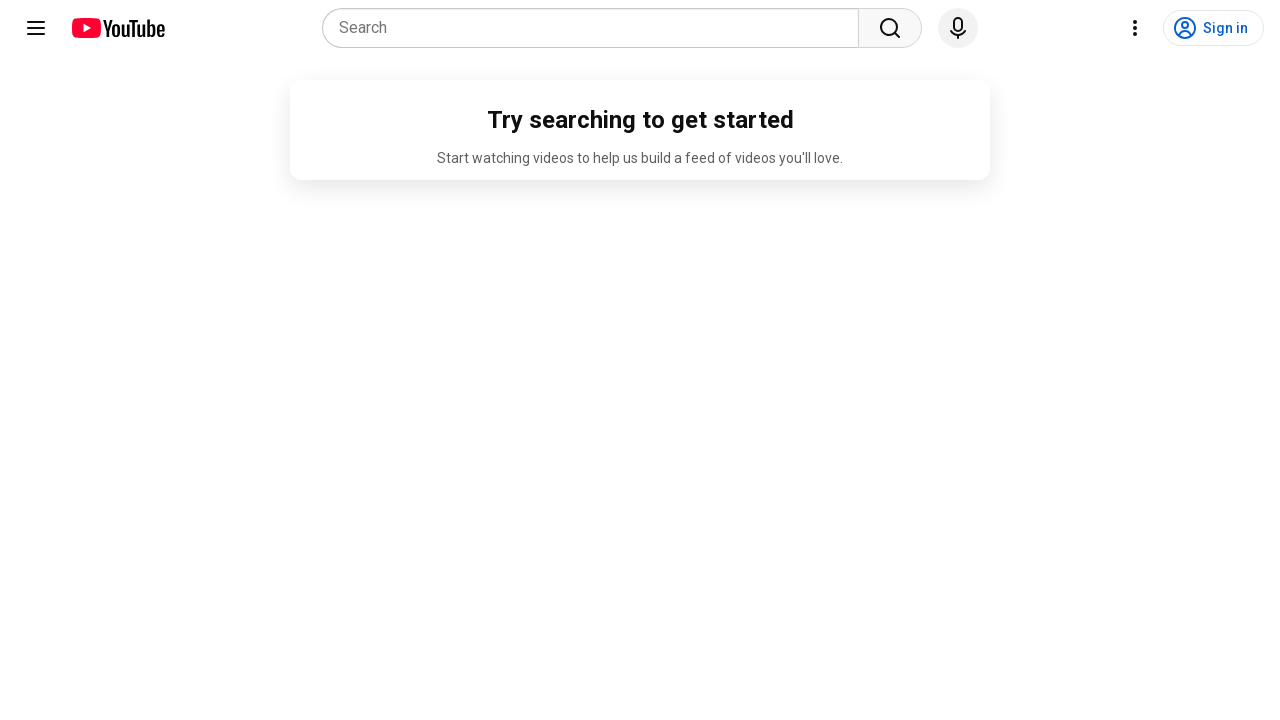

Brought page to front: YouTube
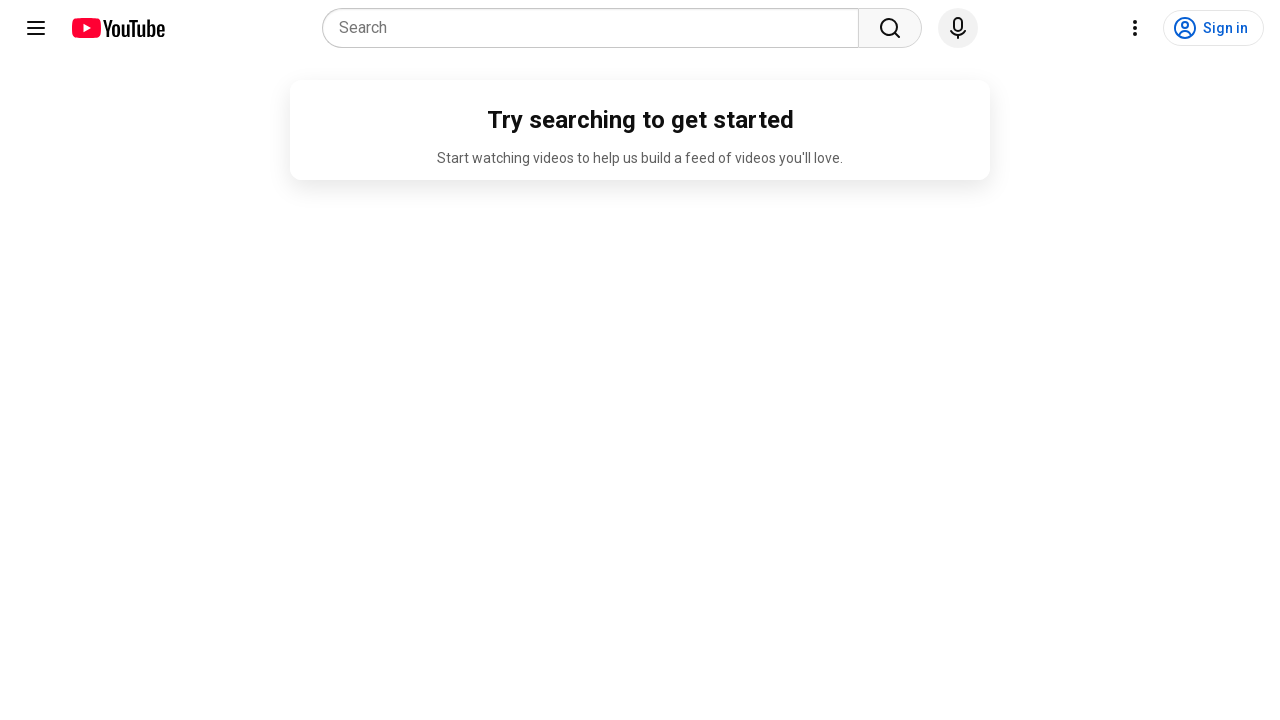

Printed page title: YouTube
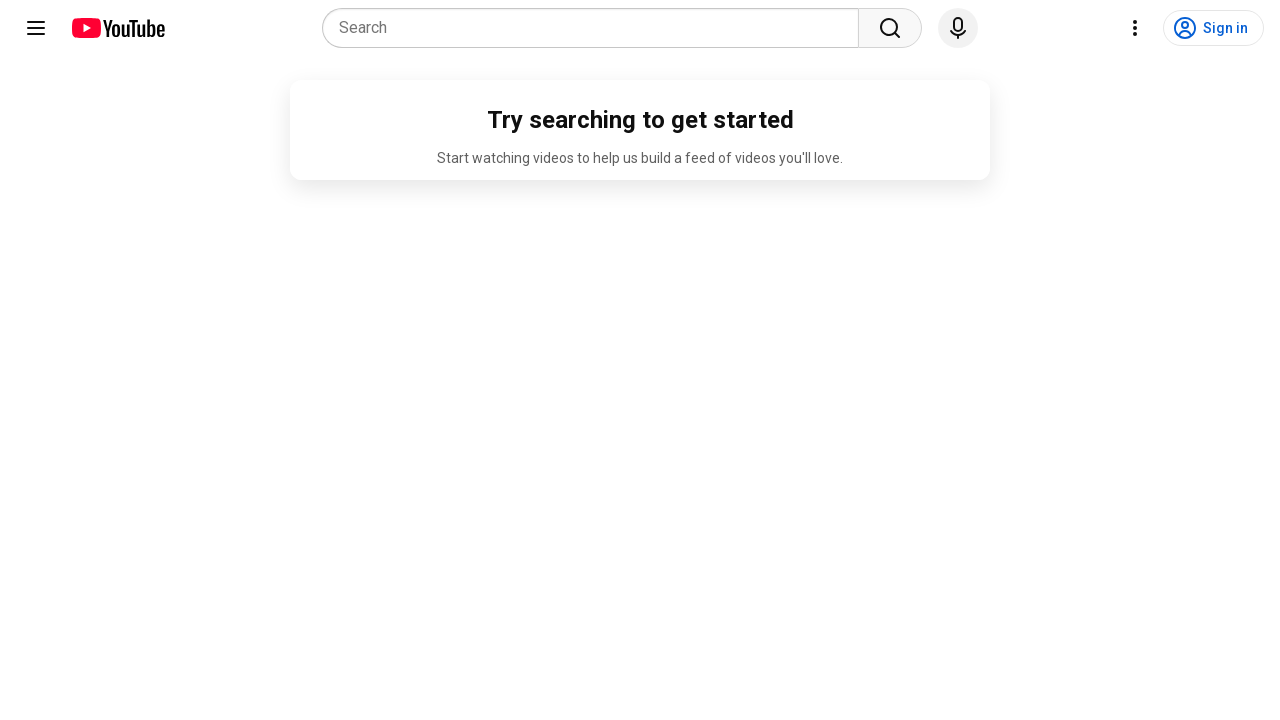

Brought page to front: 
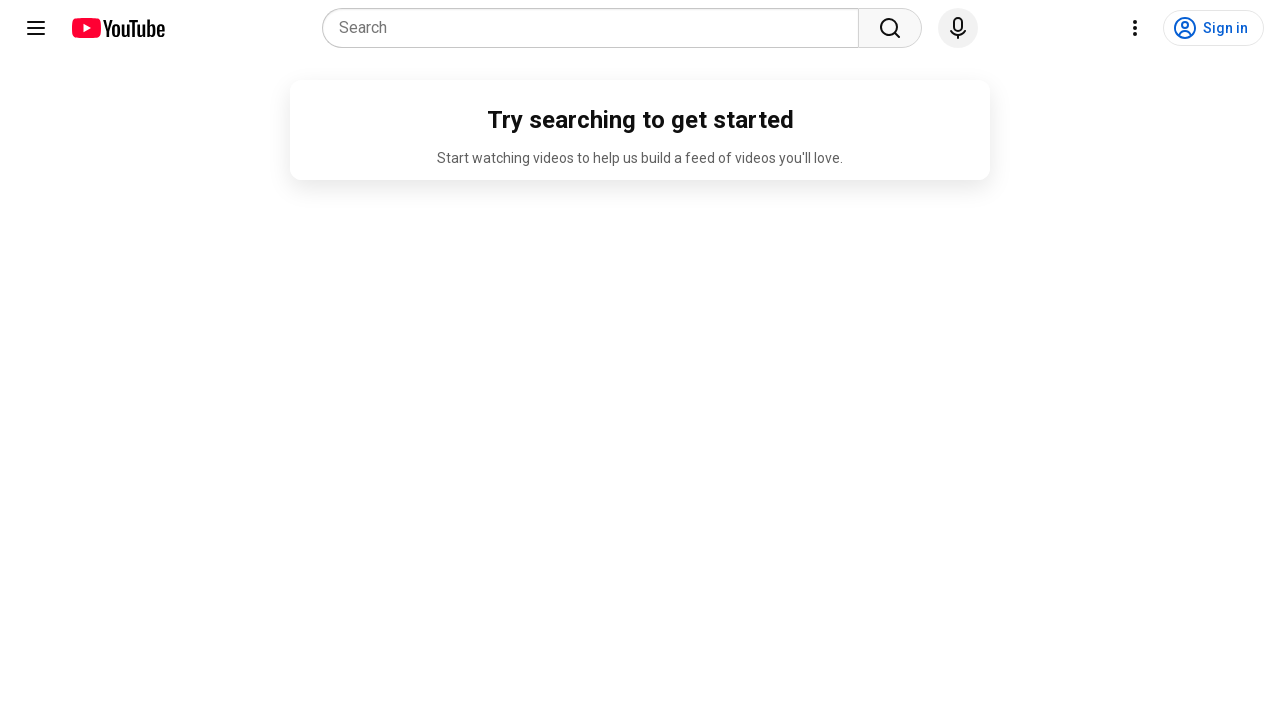

Printed page title: 
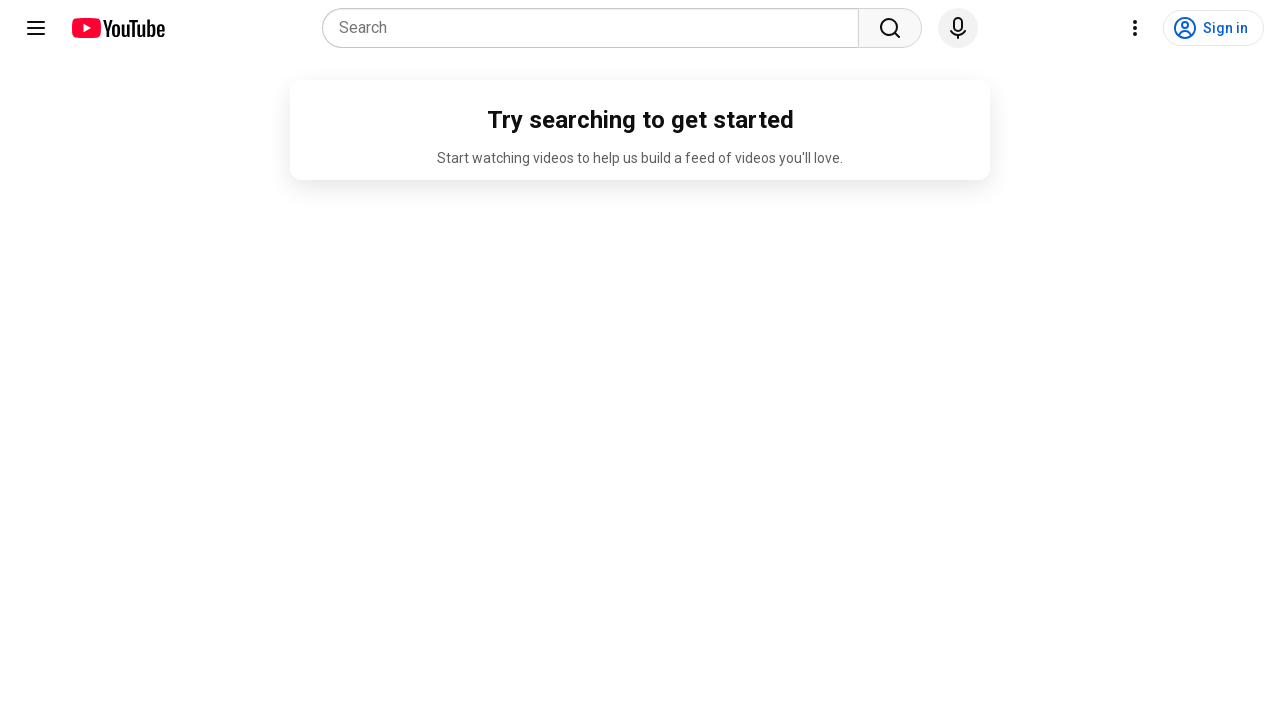

Brought page to front: 
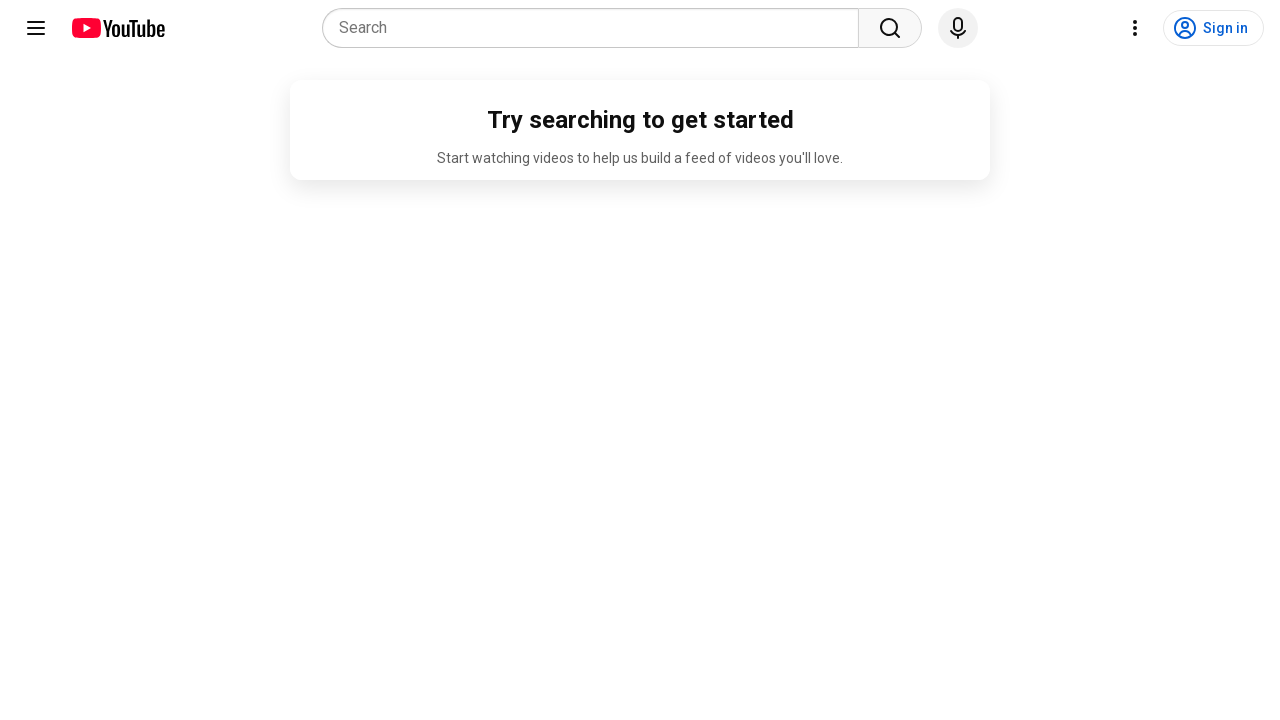

Printed page title: 
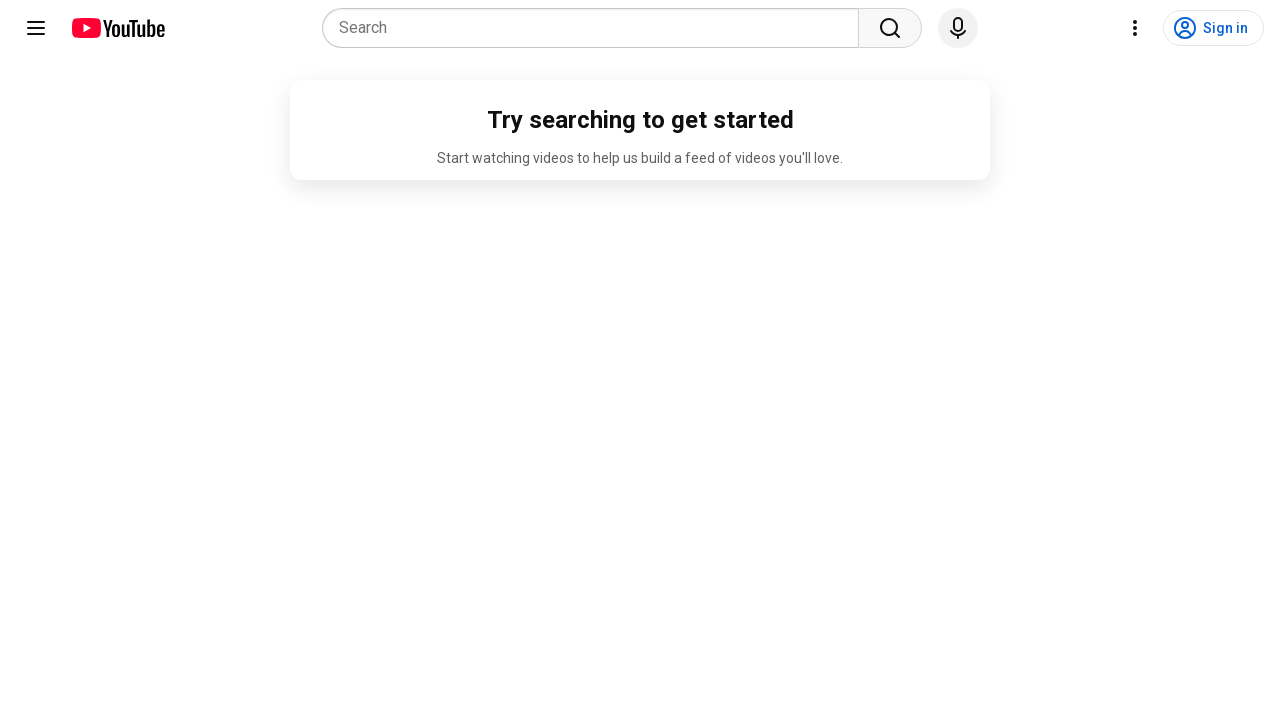

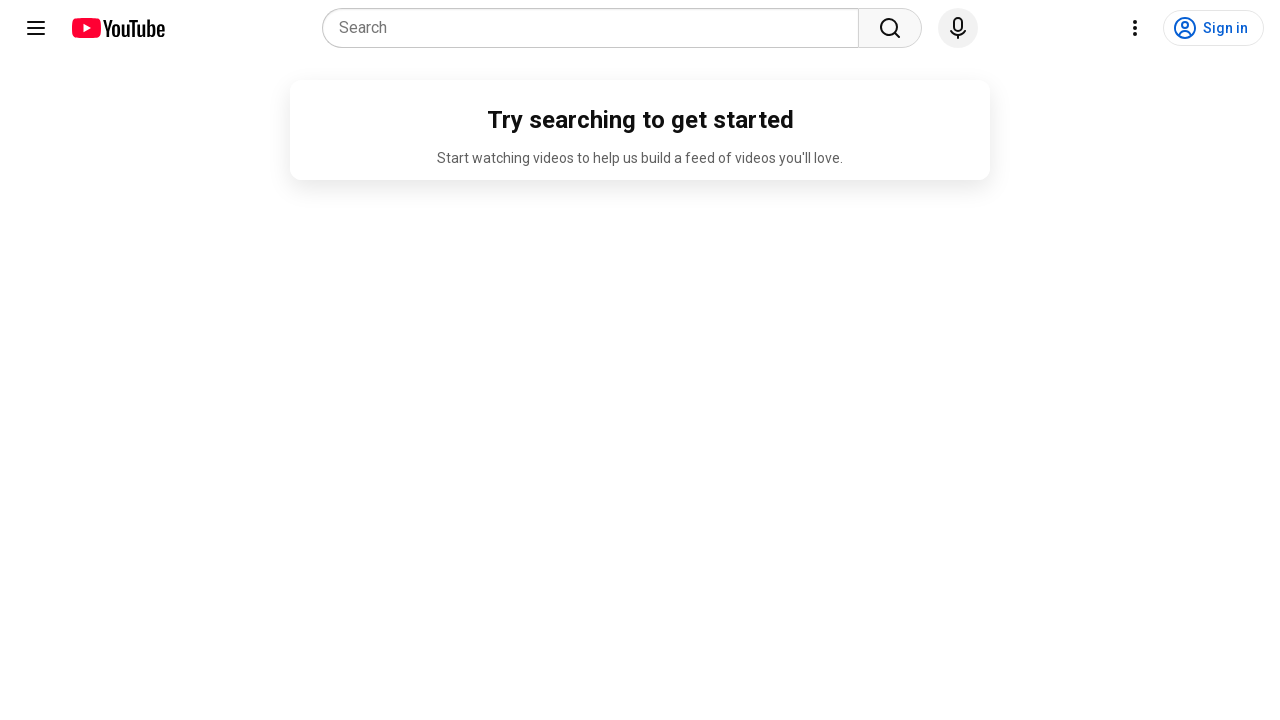